Tests dropdown element interactions on a practice page by clicking a dropdown, selecting an option by value, and then deselecting it.

Starting URL: https://www.hyrtutorials.com/p/html-dropdown-elements-practice.html

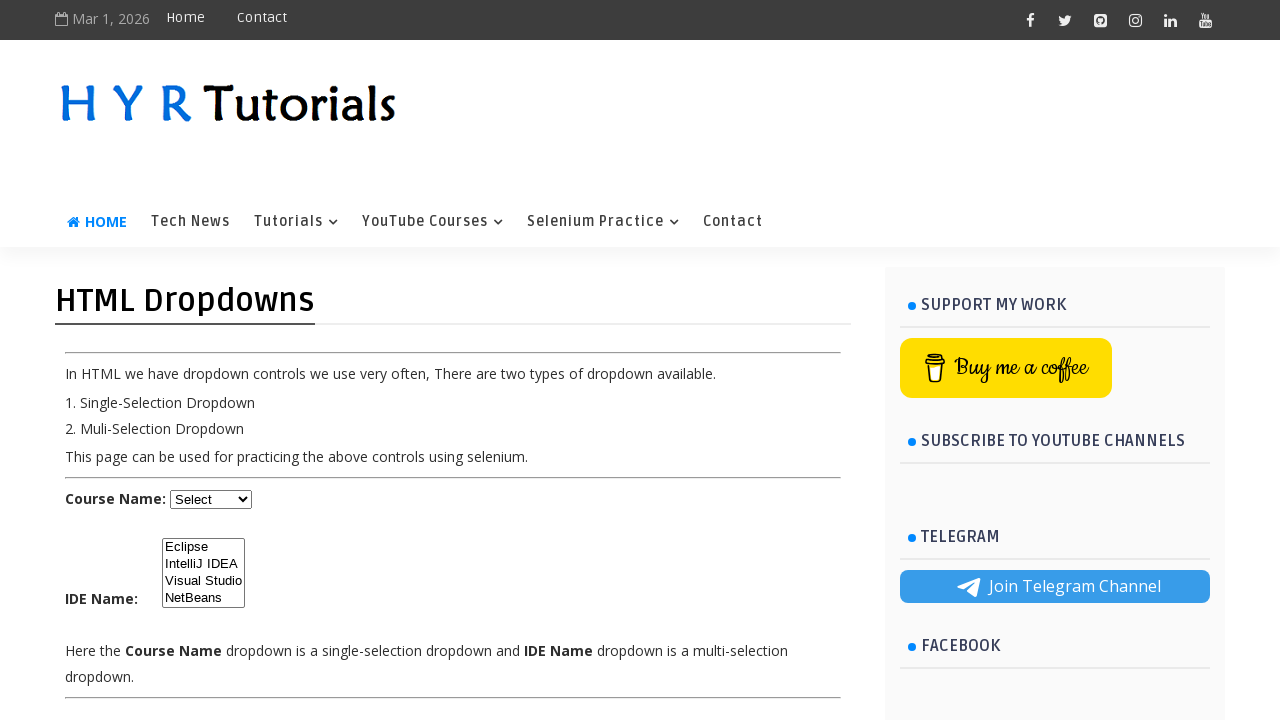

Scrolled down 350px to make dropdown visible
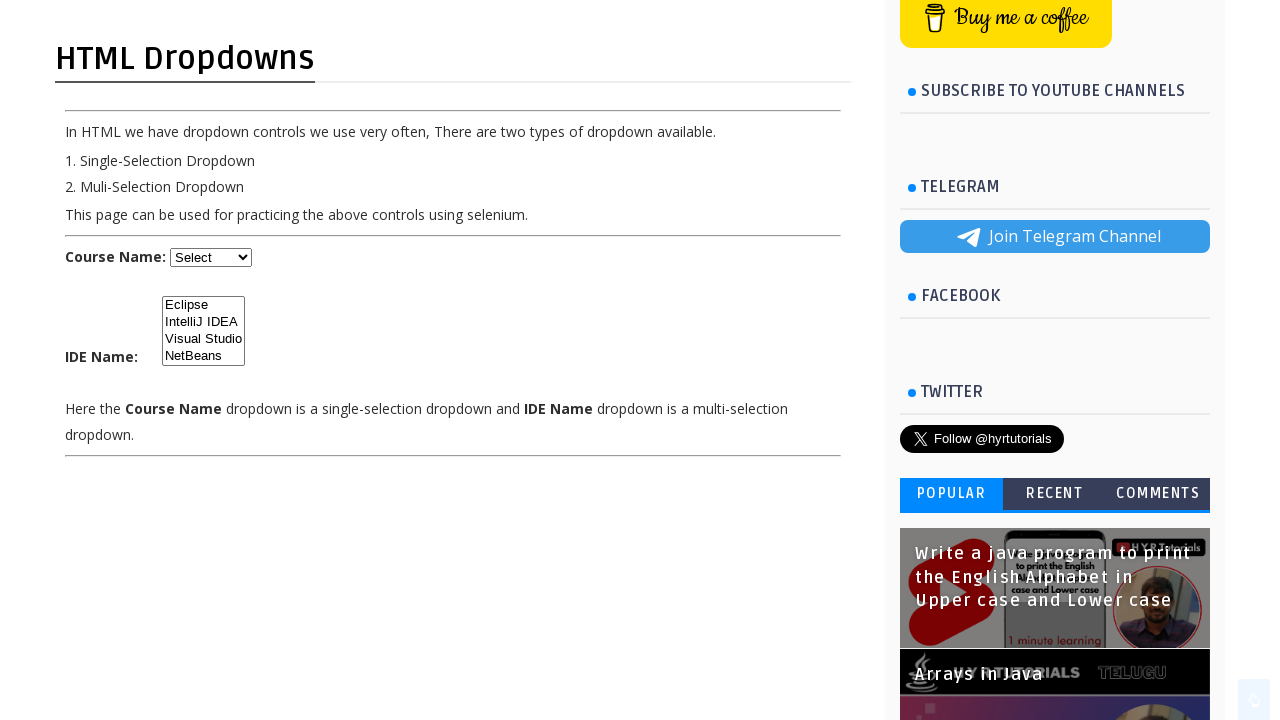

Clicked dropdown menu to open it at (211, 258) on #course
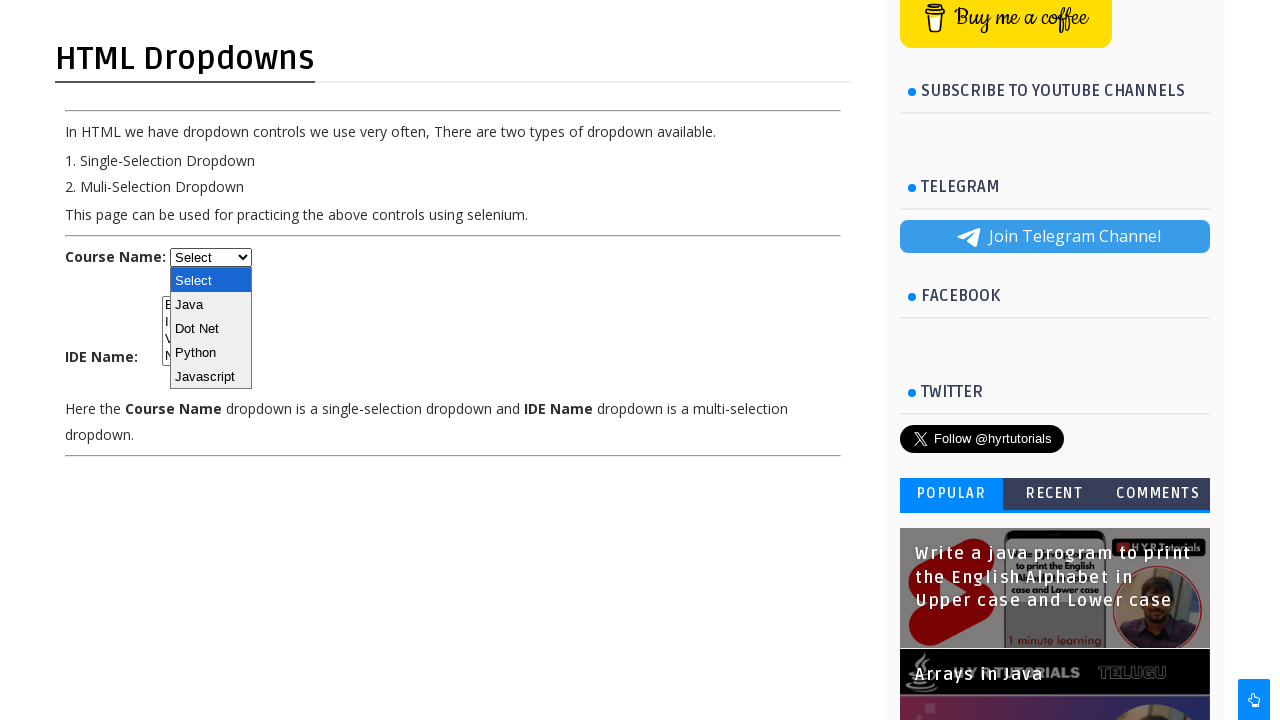

Selected 'net' option from dropdown by value on #course
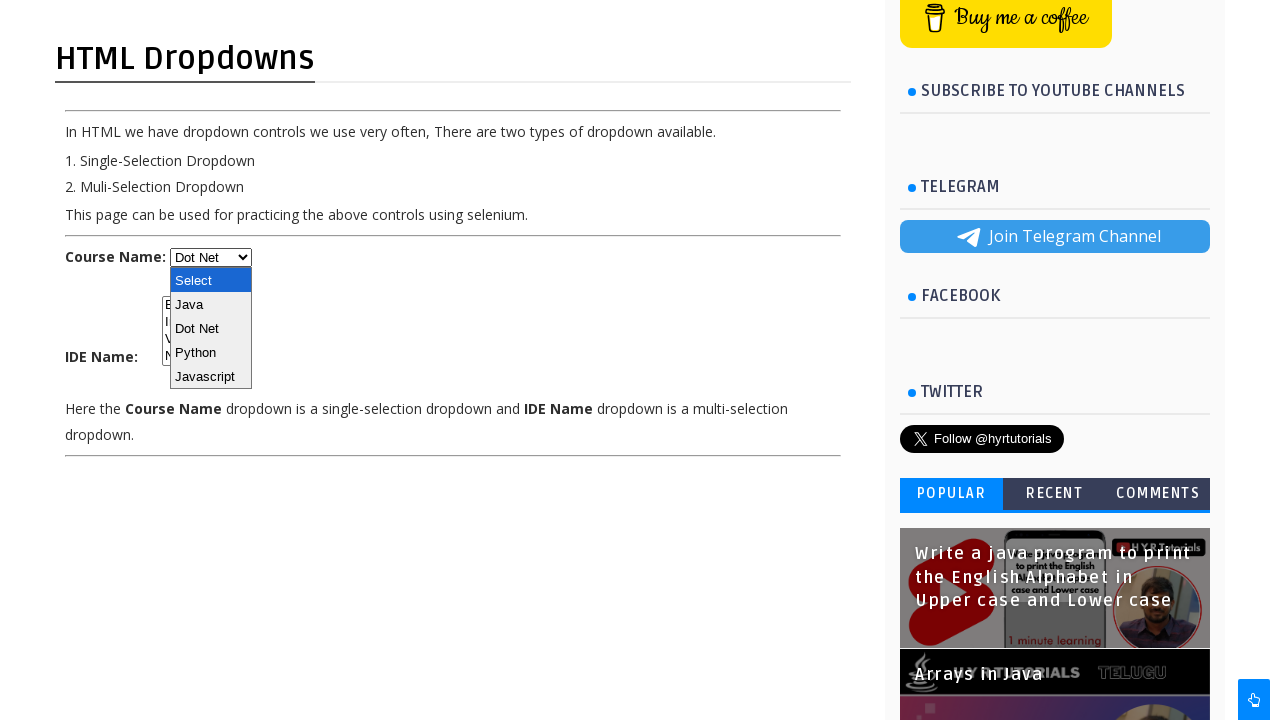

Deselected 'net' option from dropdown
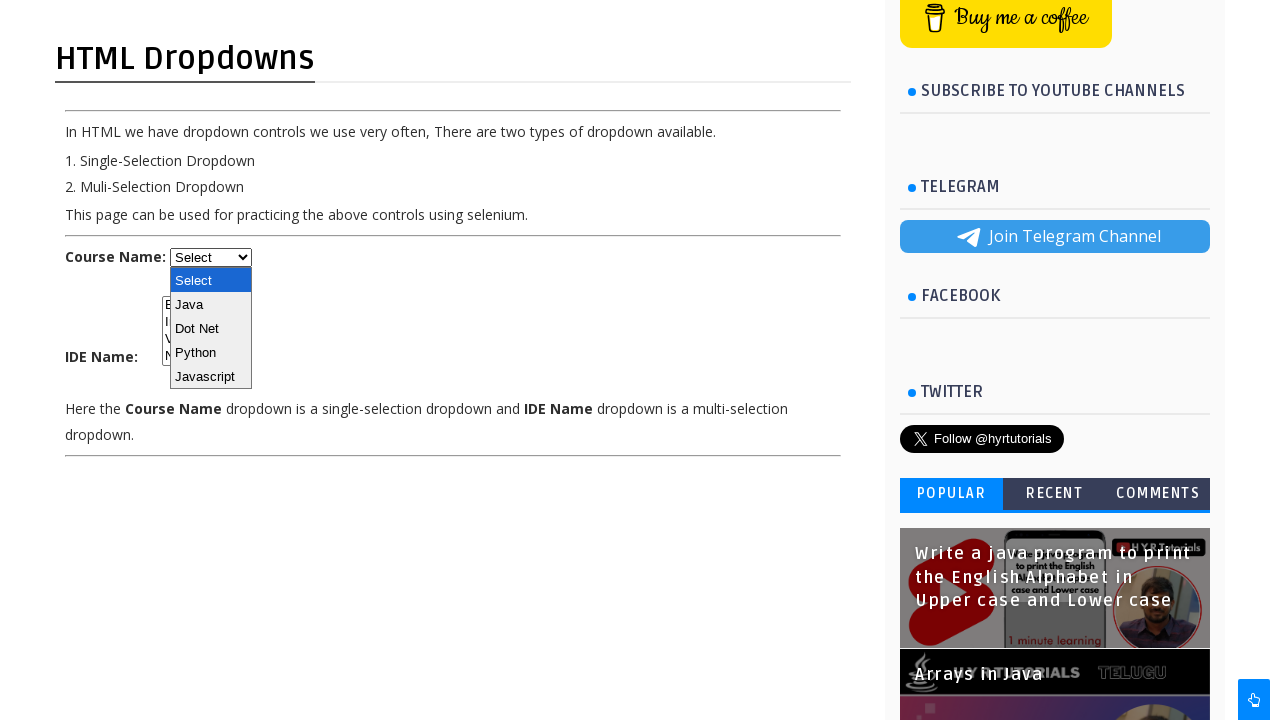

Waited 500ms to observe the deselection
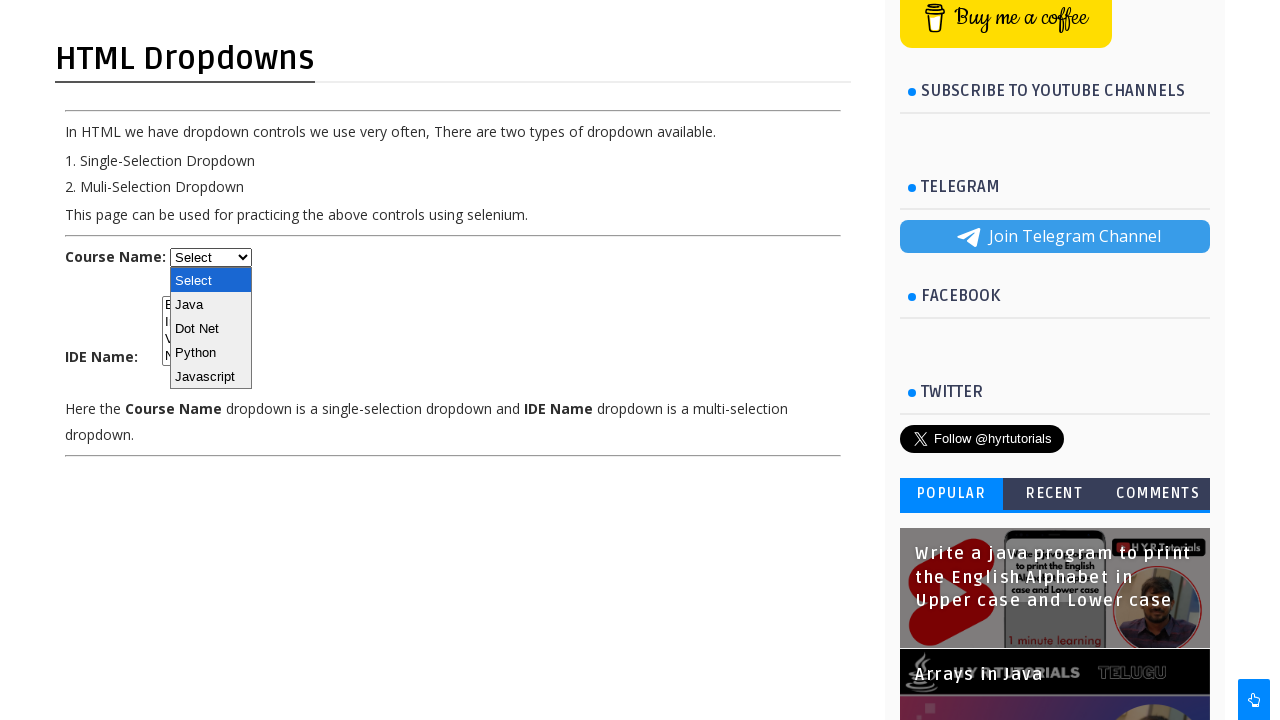

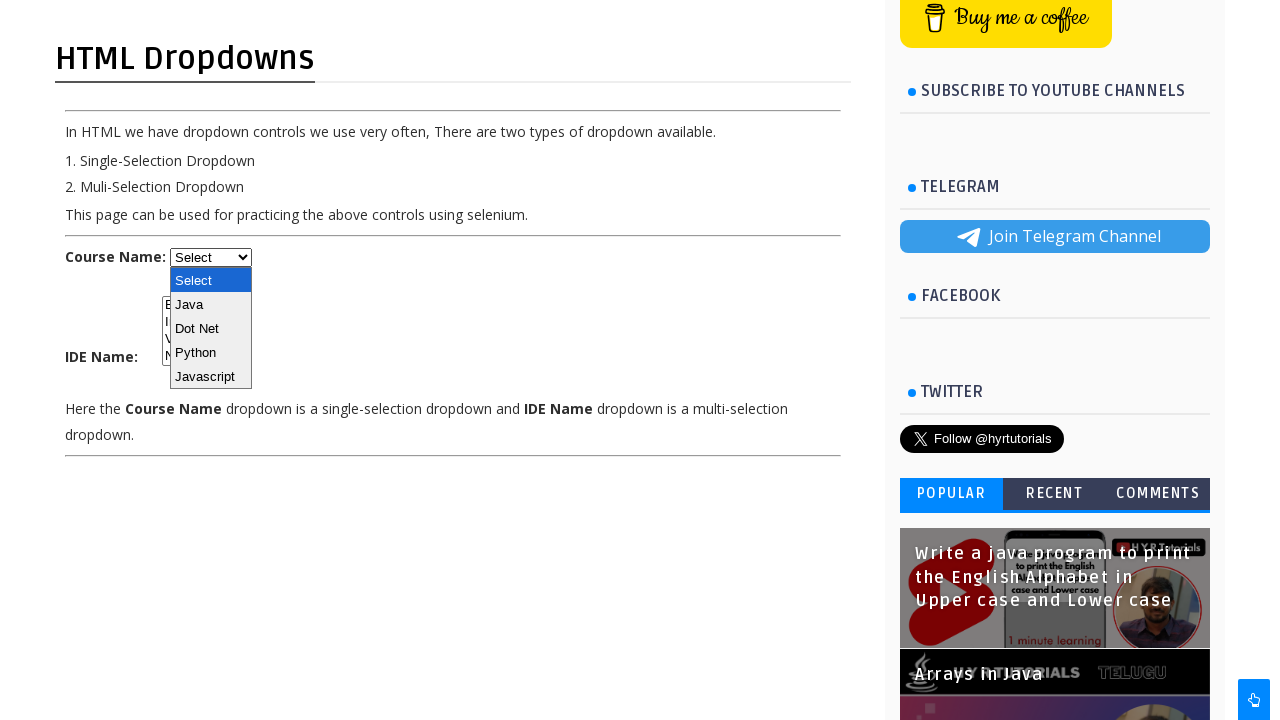